Tests dynamic properties on DemoQA by waiting for a button to become enabled/clickable, waiting for a button's color to change to red, and waiting for a hidden button to become visible.

Starting URL: https://demoqa.com/dynamic-properties

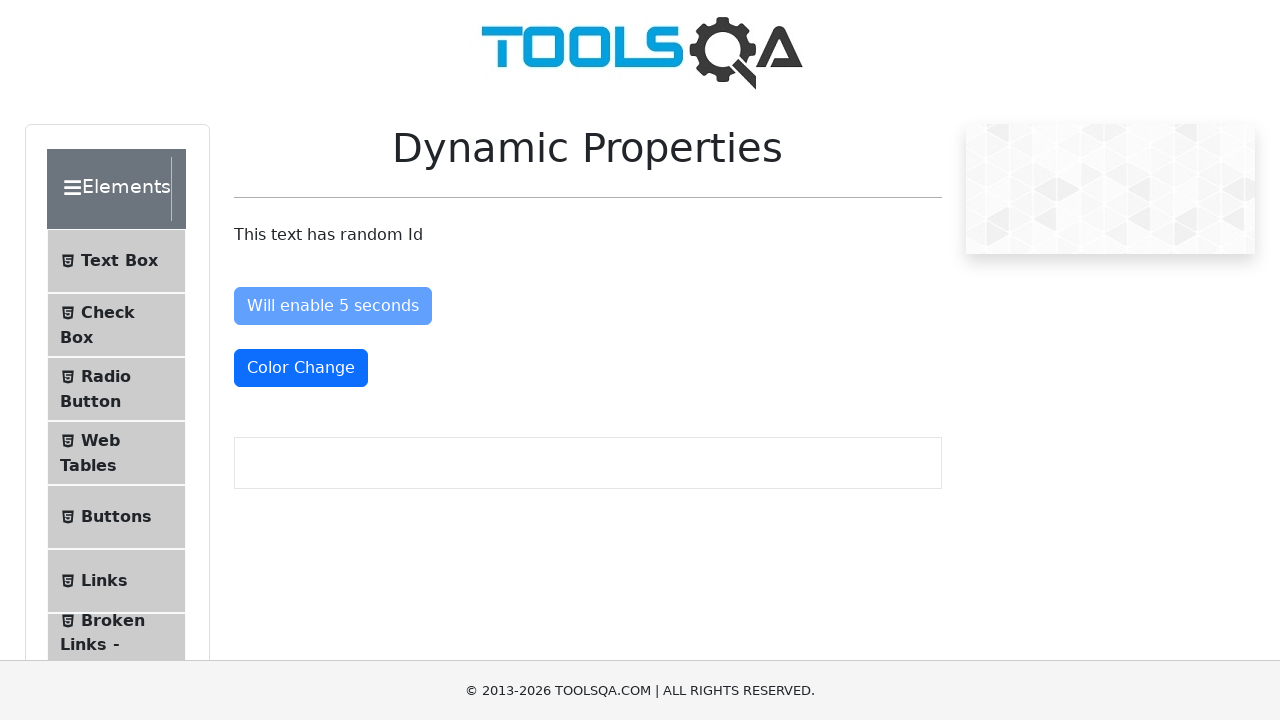

Waited for 'Enable After' button to become visible
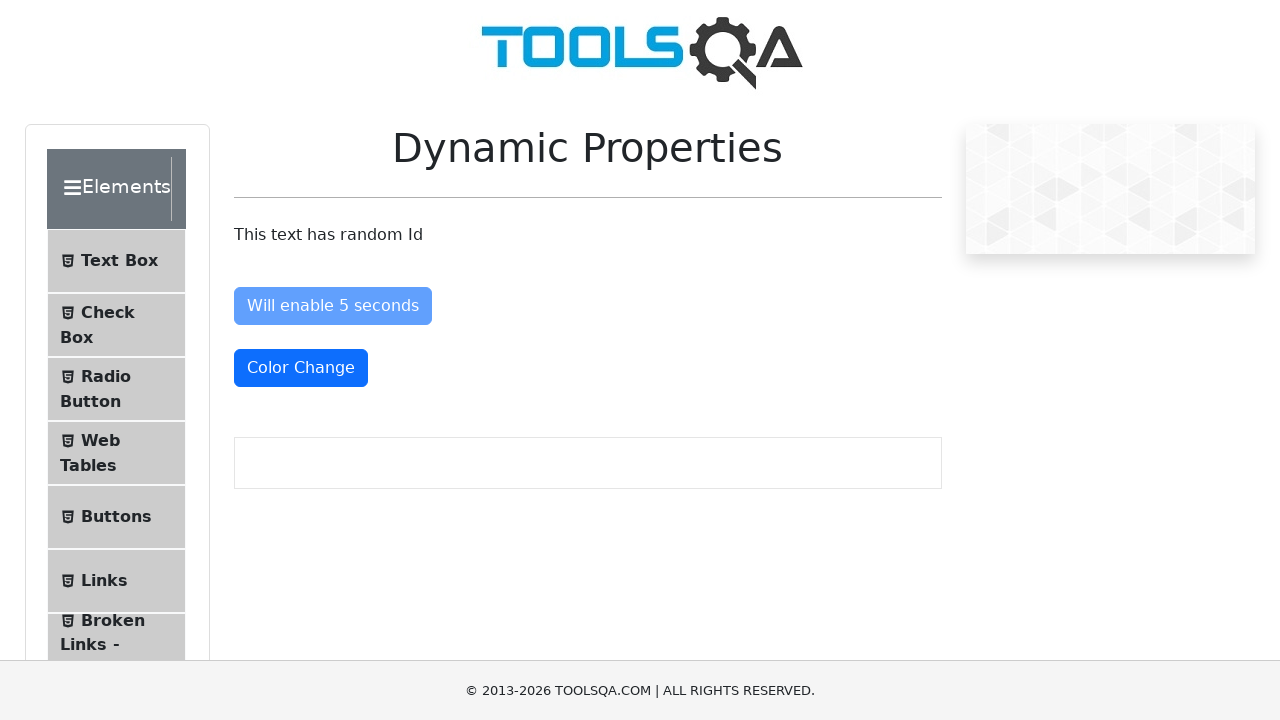

Waited for 'Enable After' button to be attached to DOM
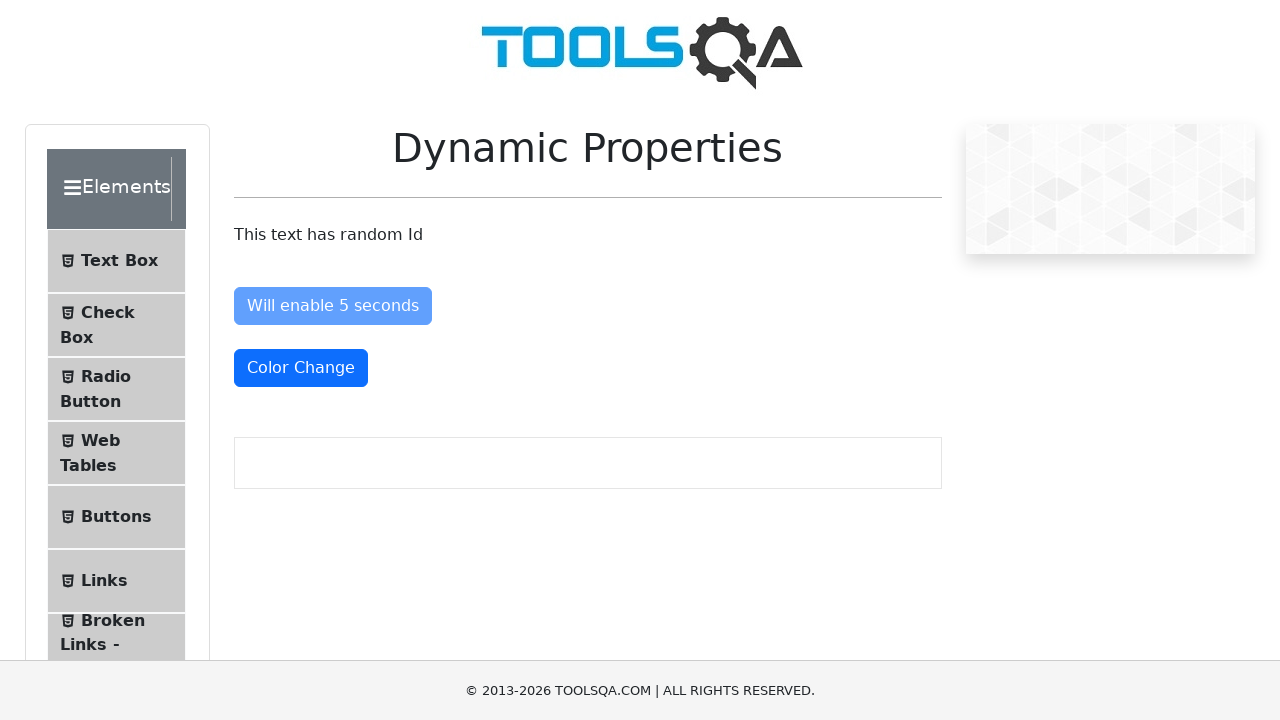

Waited for 'Enable After' button to become enabled (5 second delay)
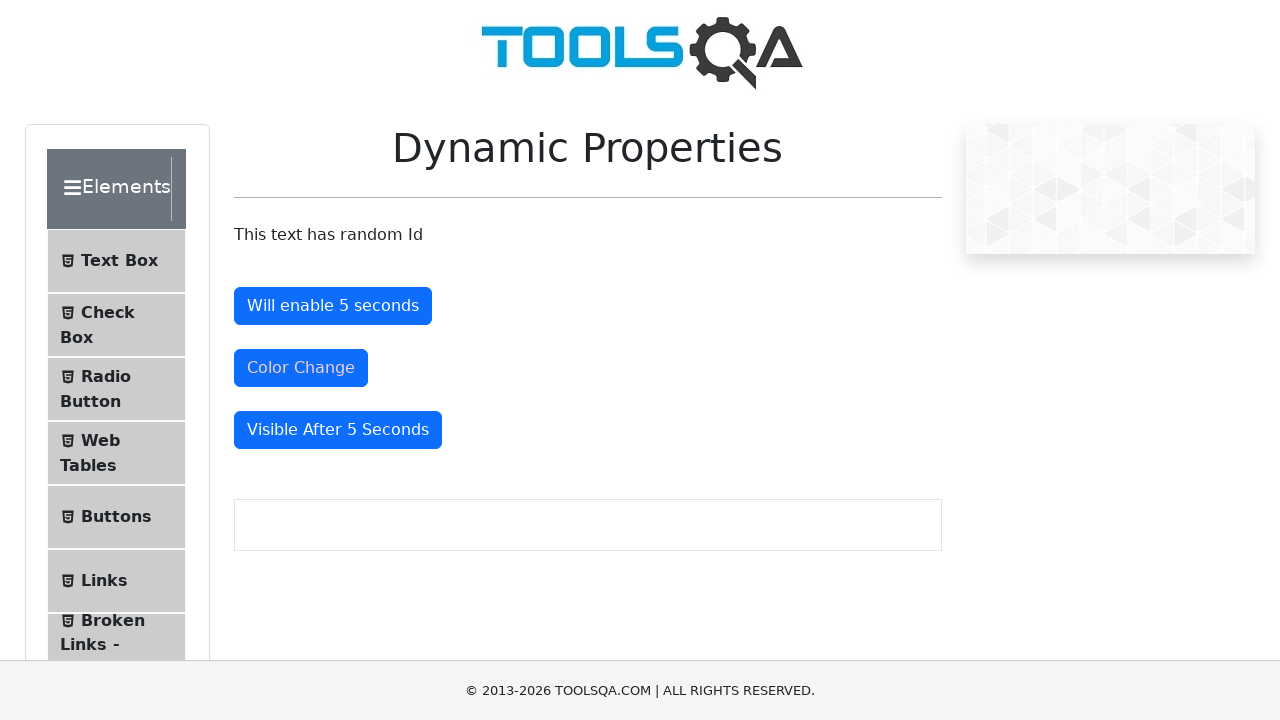

Waited for 'Color Change' button to turn red (5 second delay)
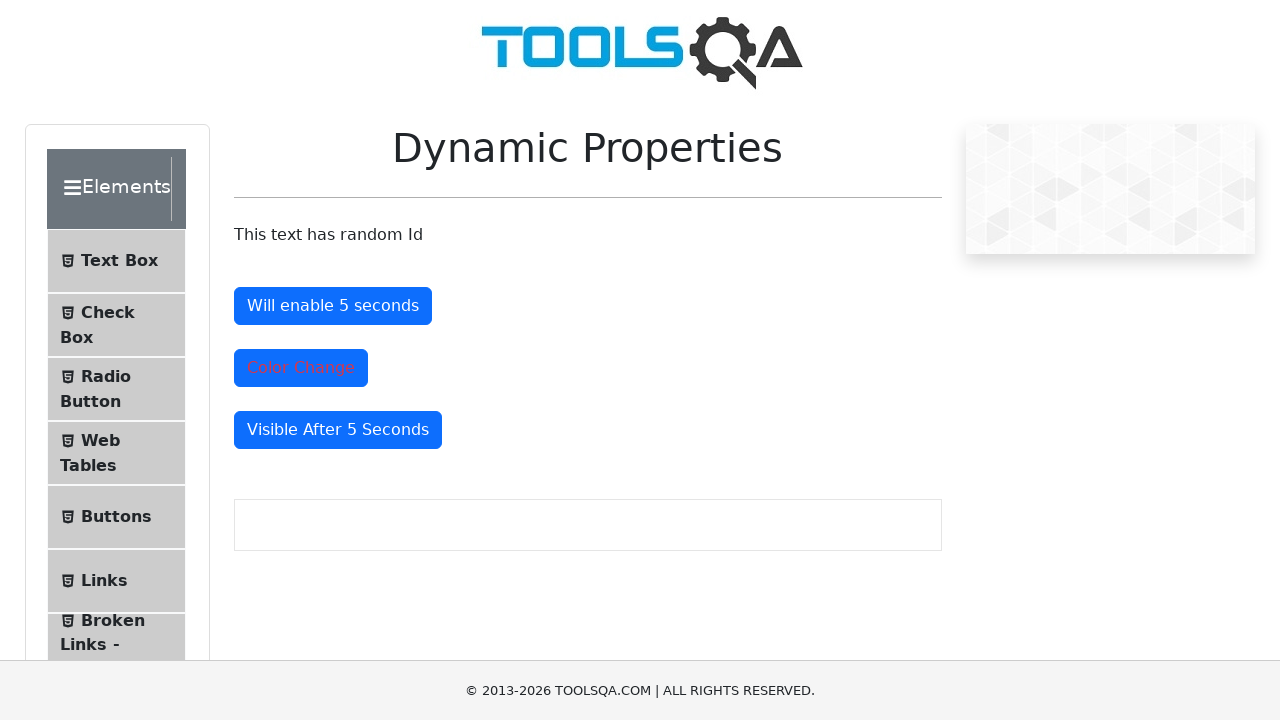

Waited for 'Visible After' button to become visible (5 second delay)
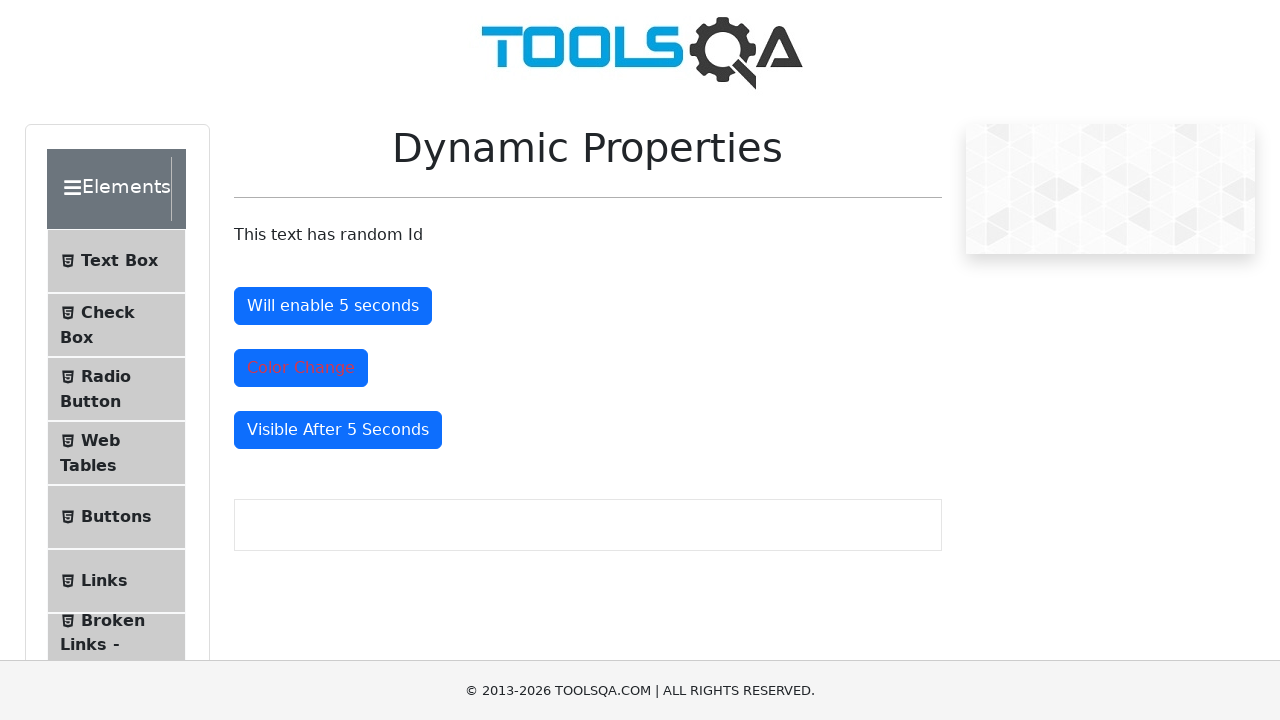

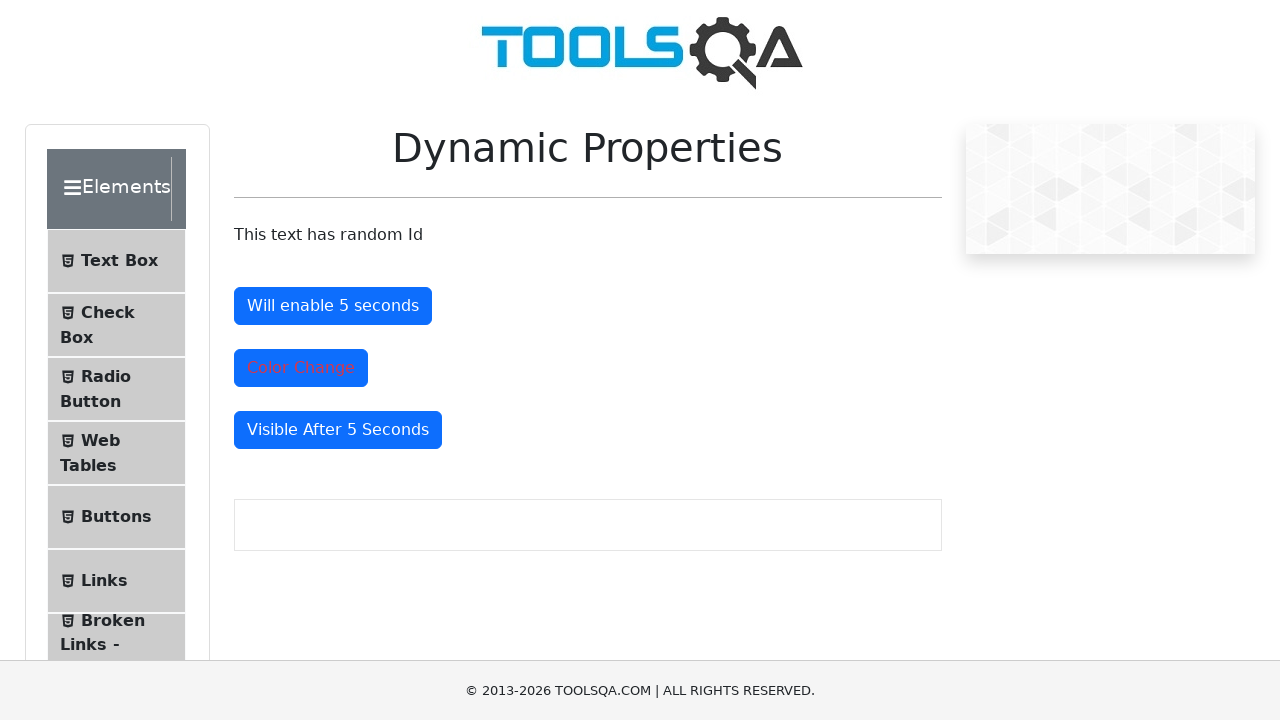